Navigates to online2pdf.com and clicks on the third button element on the page (likely a UI interaction or feature button)

Starting URL: https://online2pdf.com

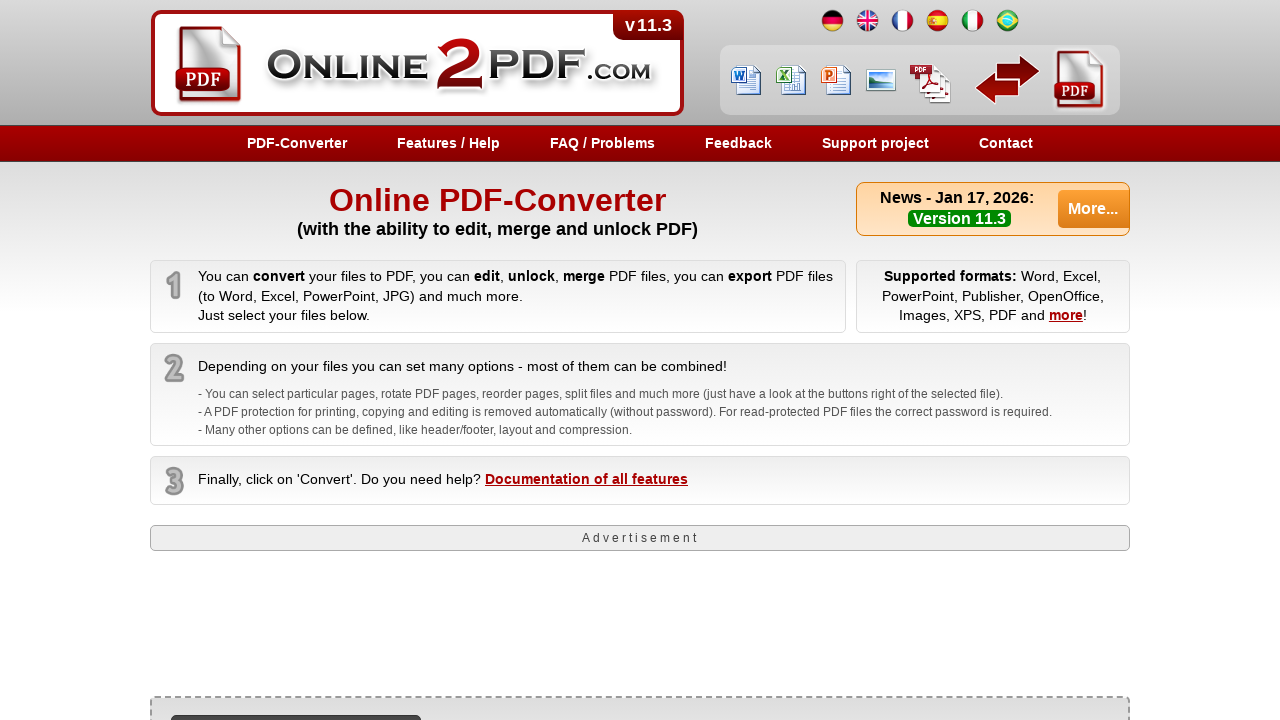

Clicked the third button element on online2pdf.com at (372, 360) on (//button[@type='button'])[3]
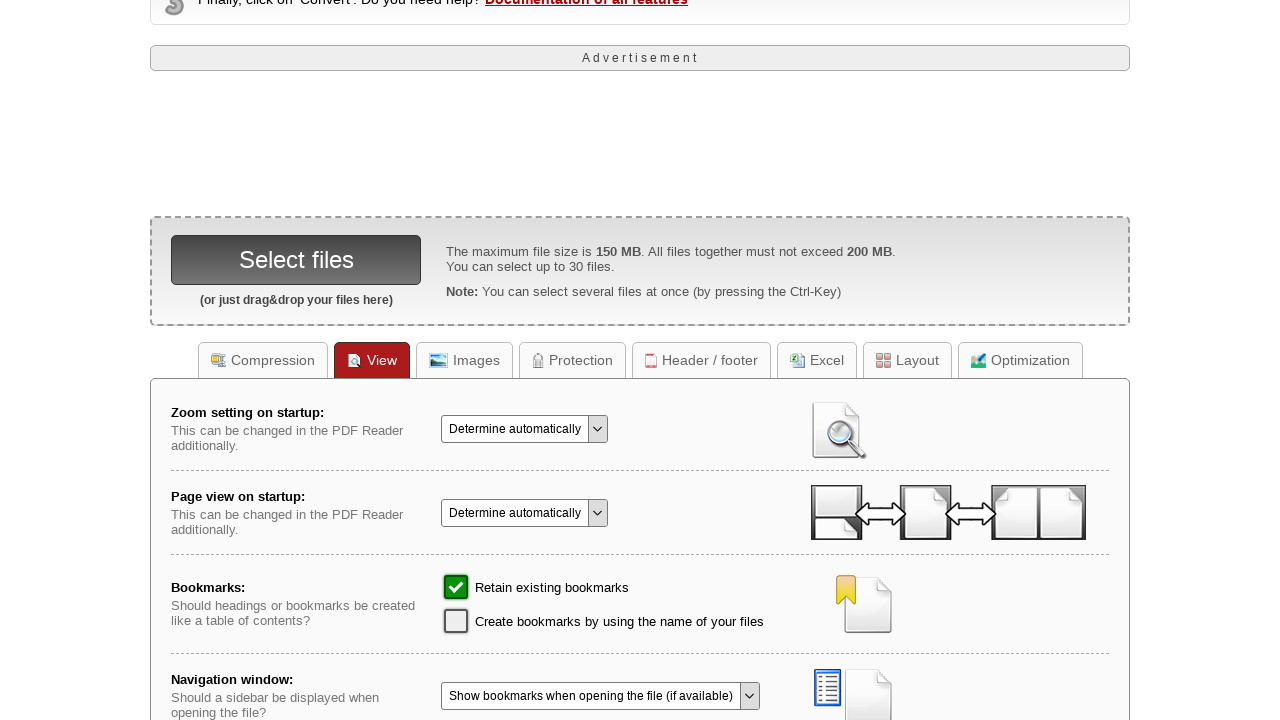

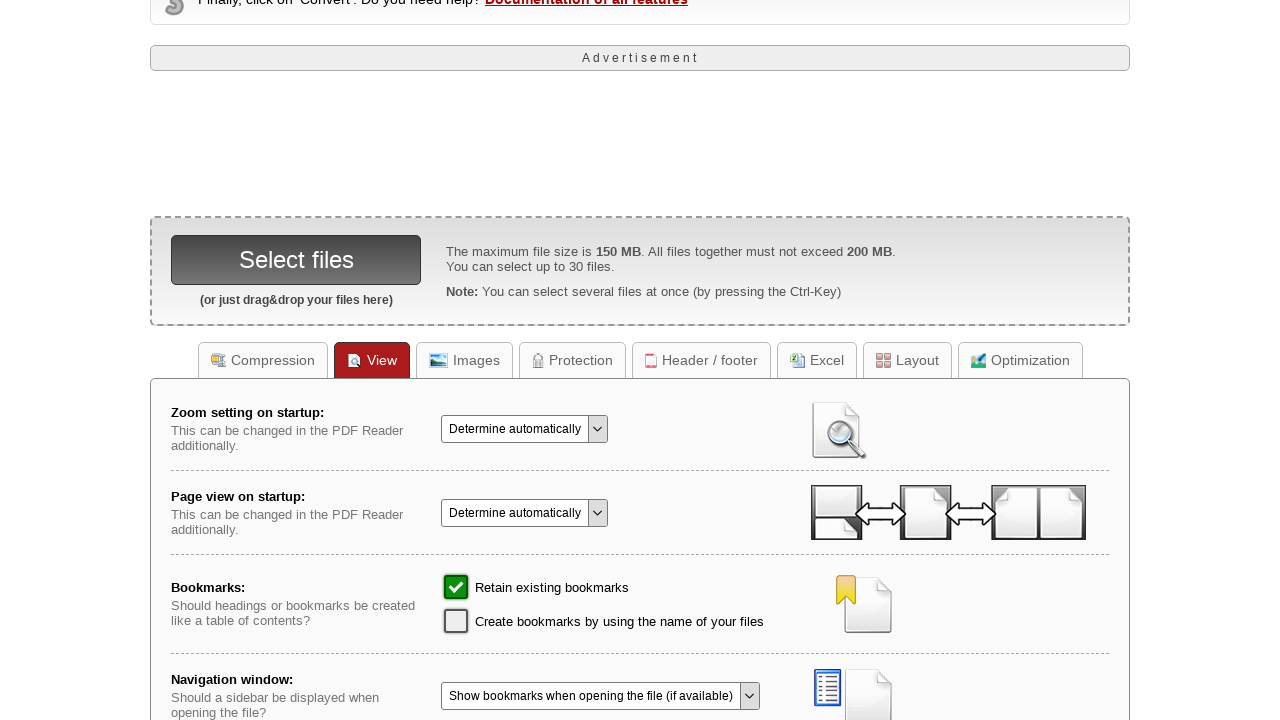